Tests various text box interactions including filling text, appending text, checking if an element is displayed, clearing text, retrieving values, and entering email with tab navigation on a practice website.

Starting URL: https://www.leafground.com/input.xhtml

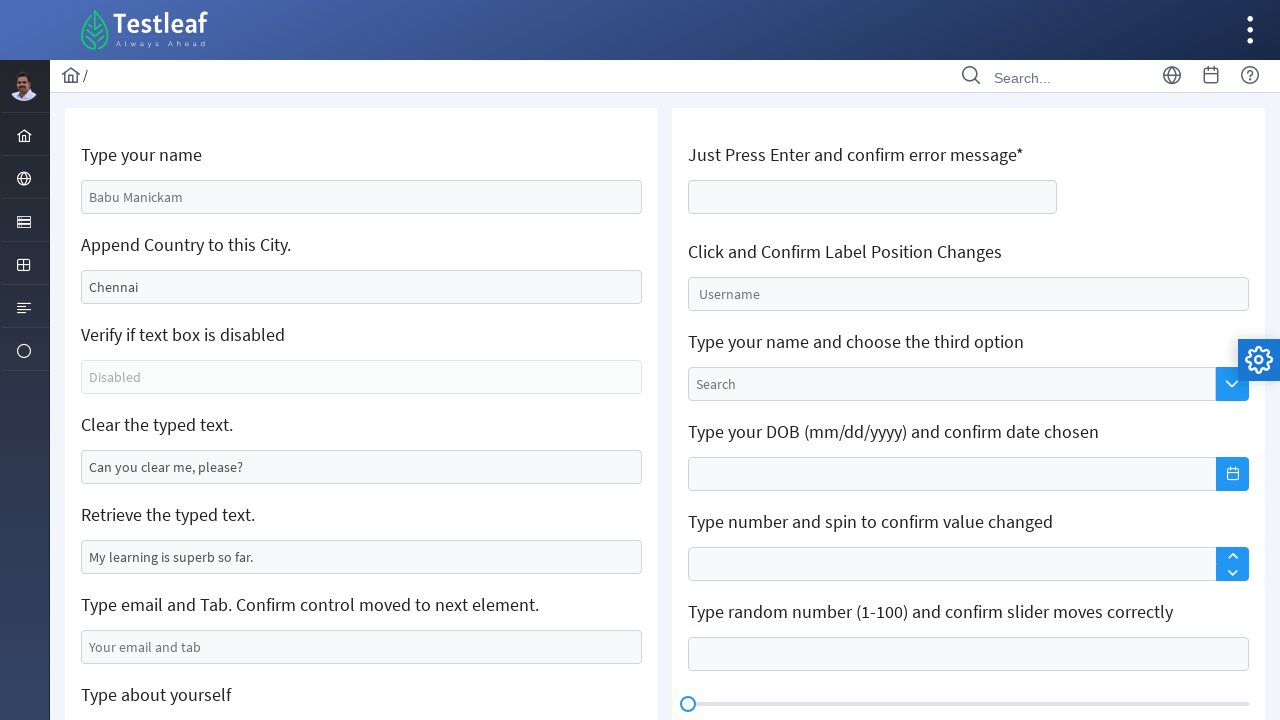

Filled name text box with 'Praveen' on #j_idt88\:name
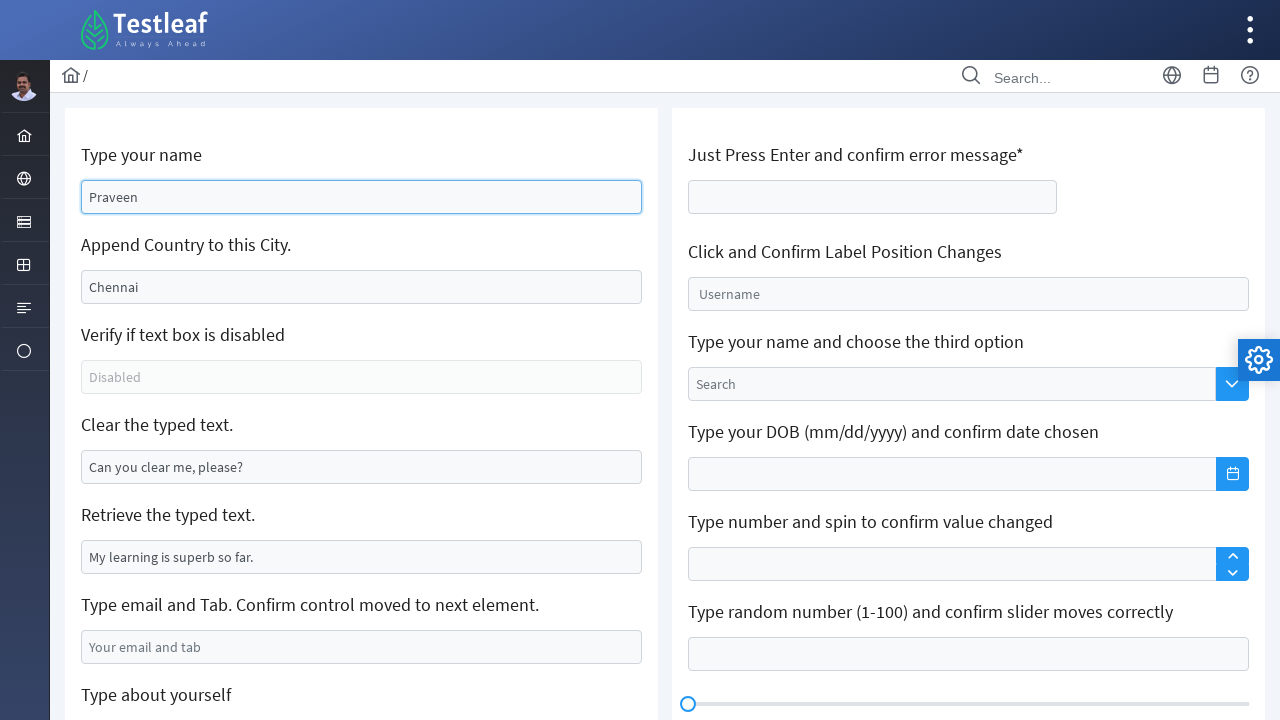

Filled second text box with 'Colombo' on #j_idt88\:j_idt91
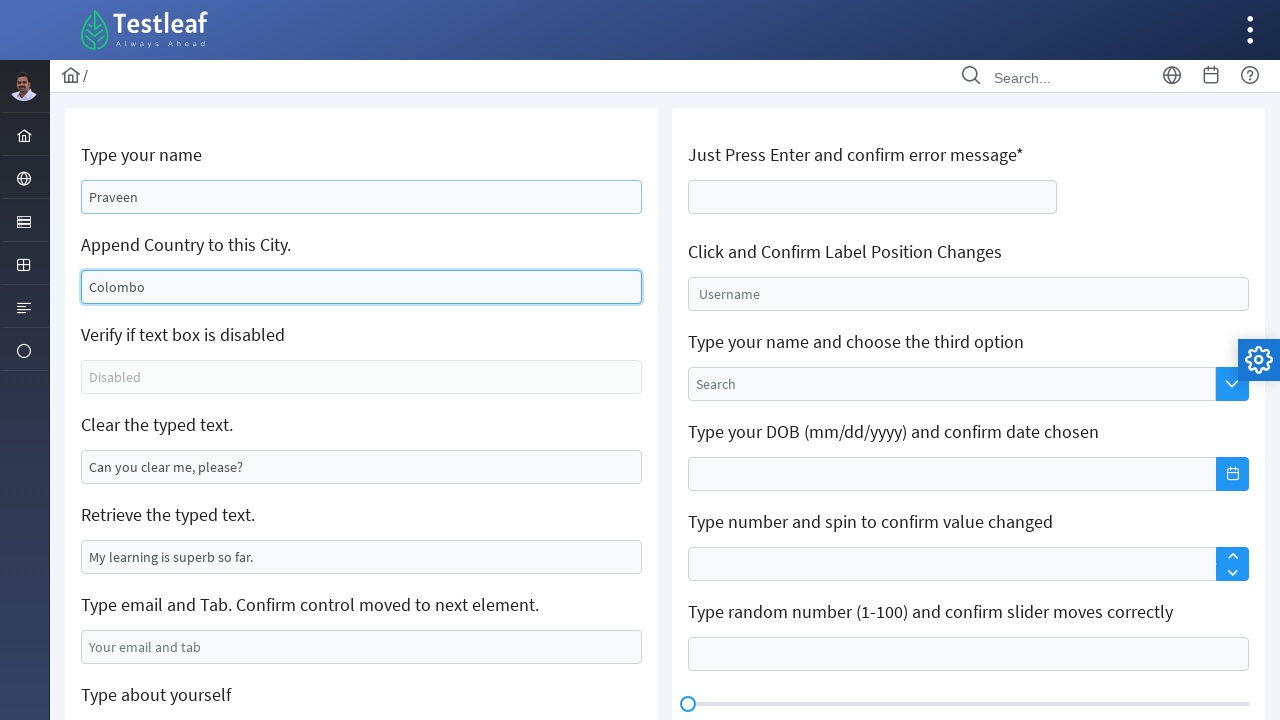

Checked if disabled textbox is displayed: True
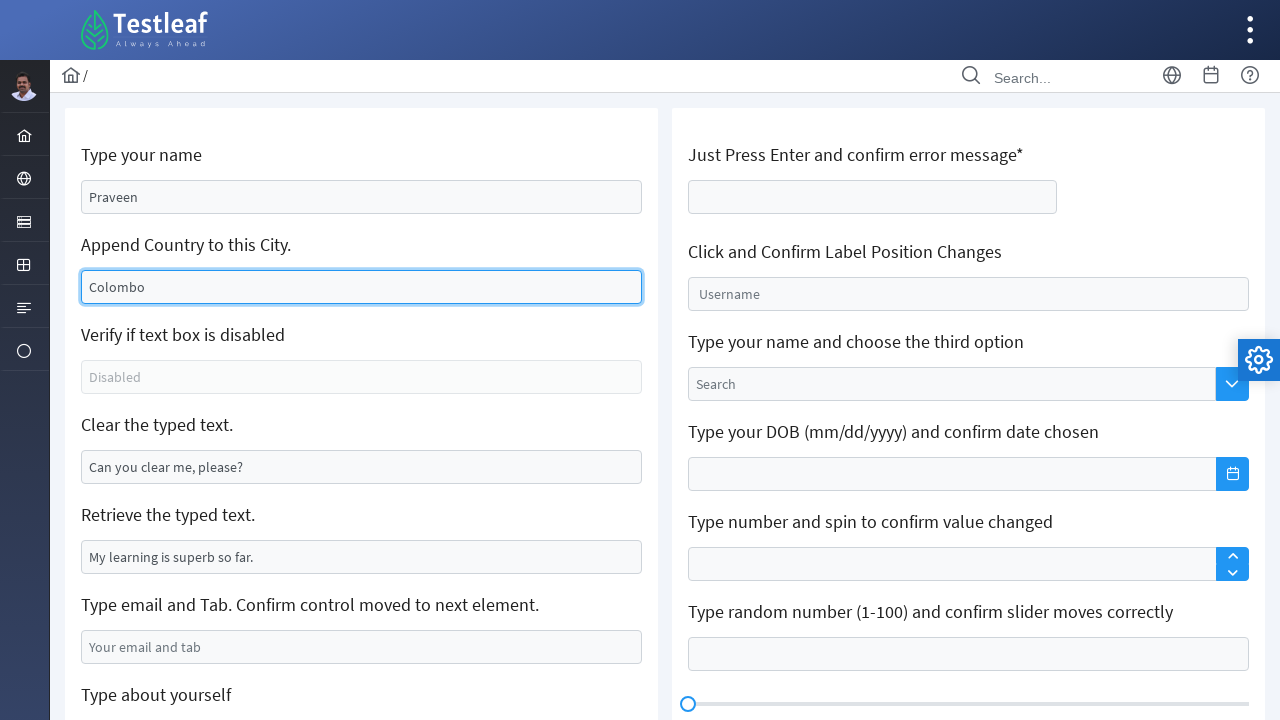

Clicked clear button at (362, 467) on #j_idt88\:j_idt95
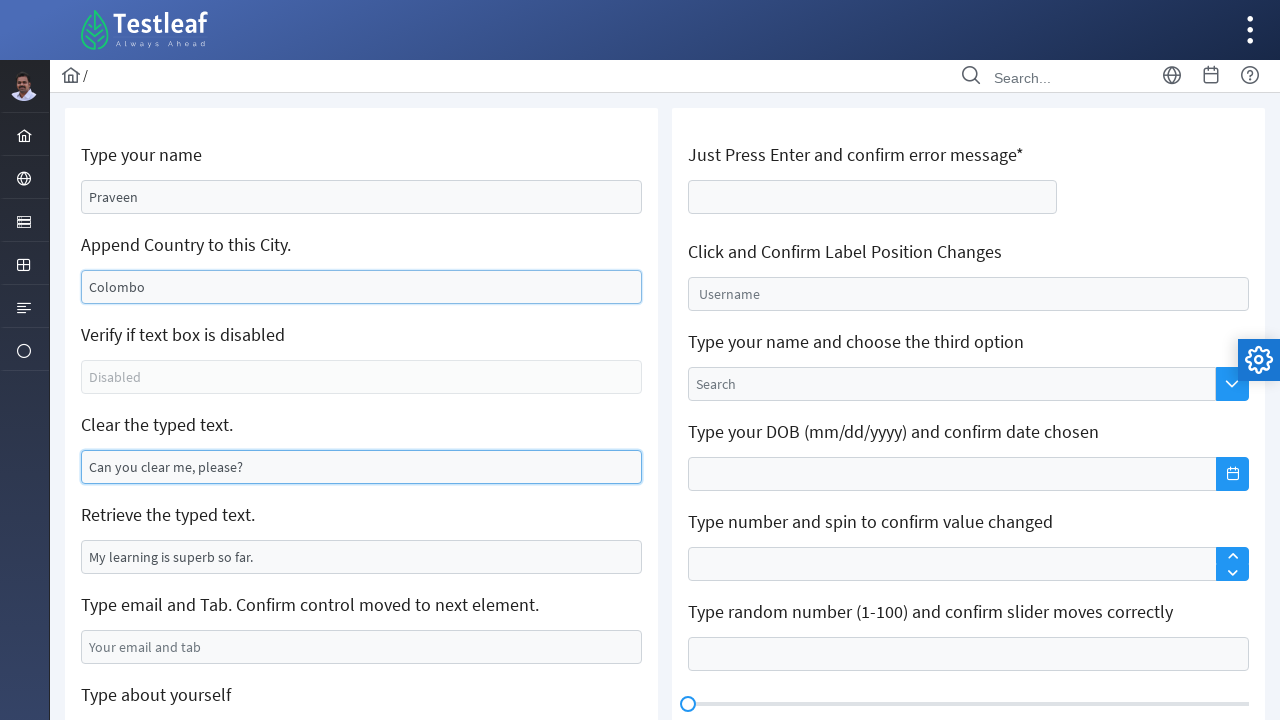

Retrieved text box value: 'My learning is superb so far.'
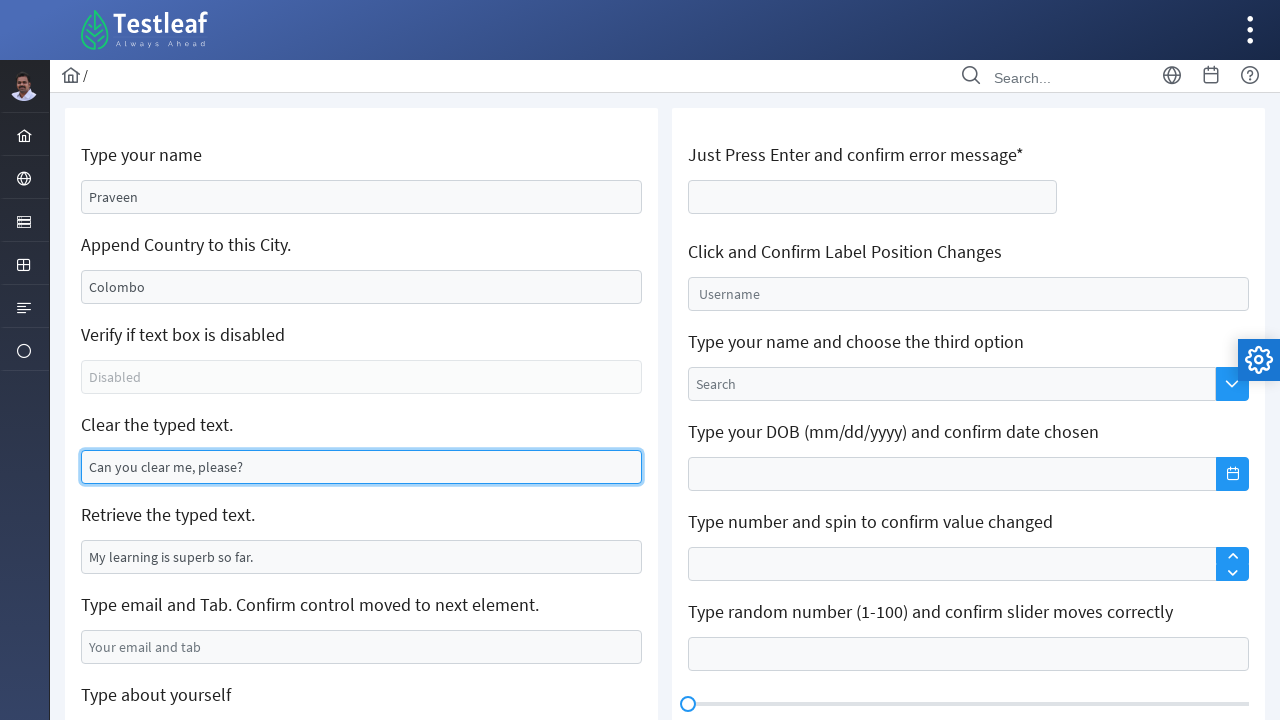

Filled email text box with 'Praveen@gmail.com' on #j_idt88\:j_idt99
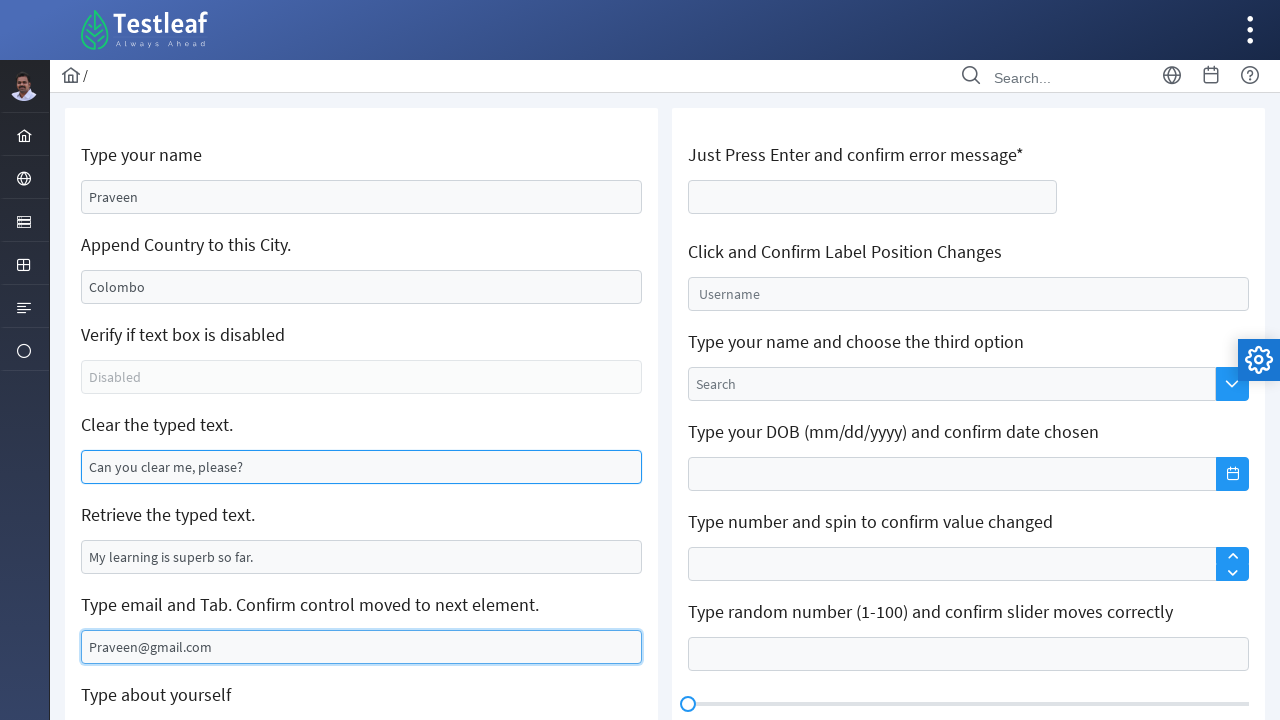

Pressed Tab key to navigate to next field
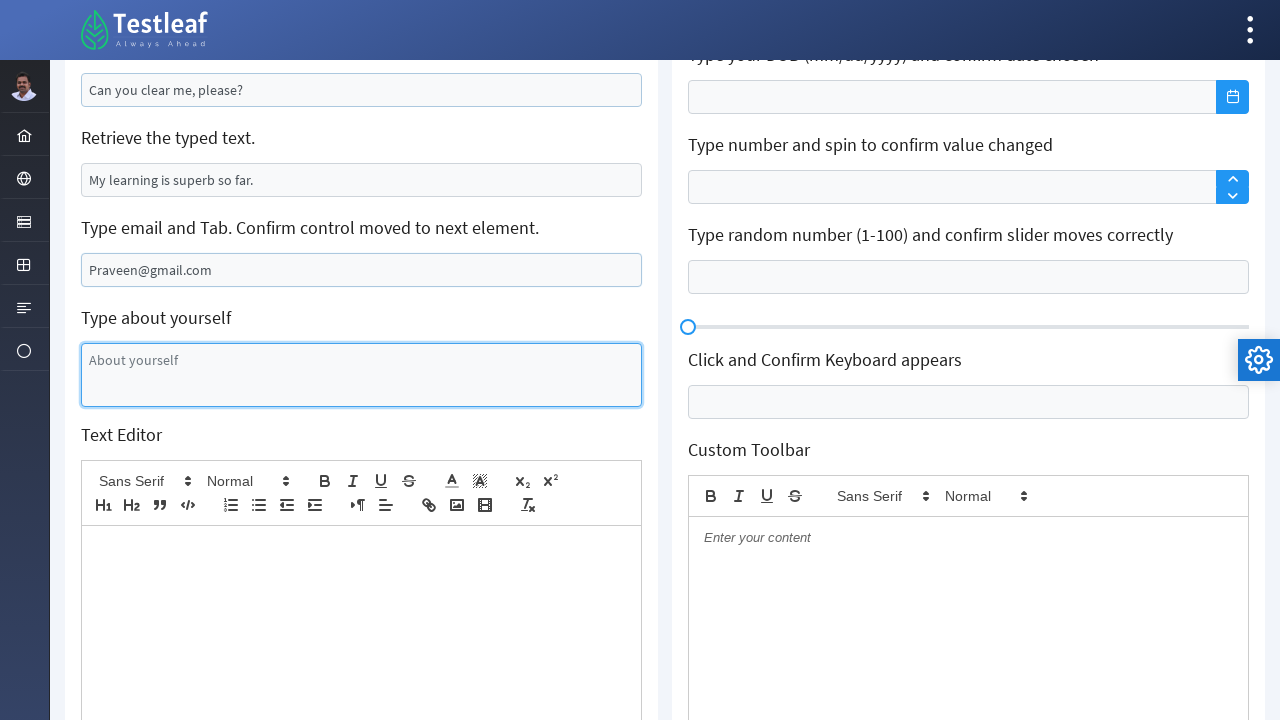

Typed 'I'm a undergraduate' in next field
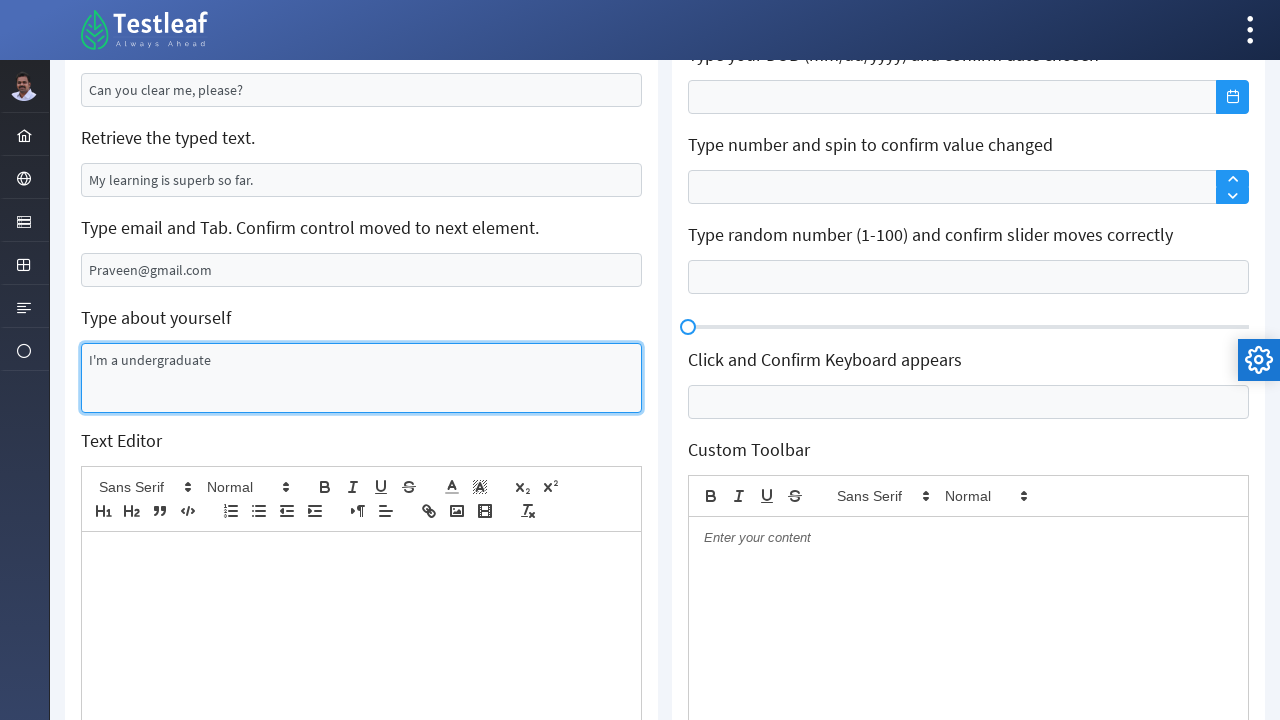

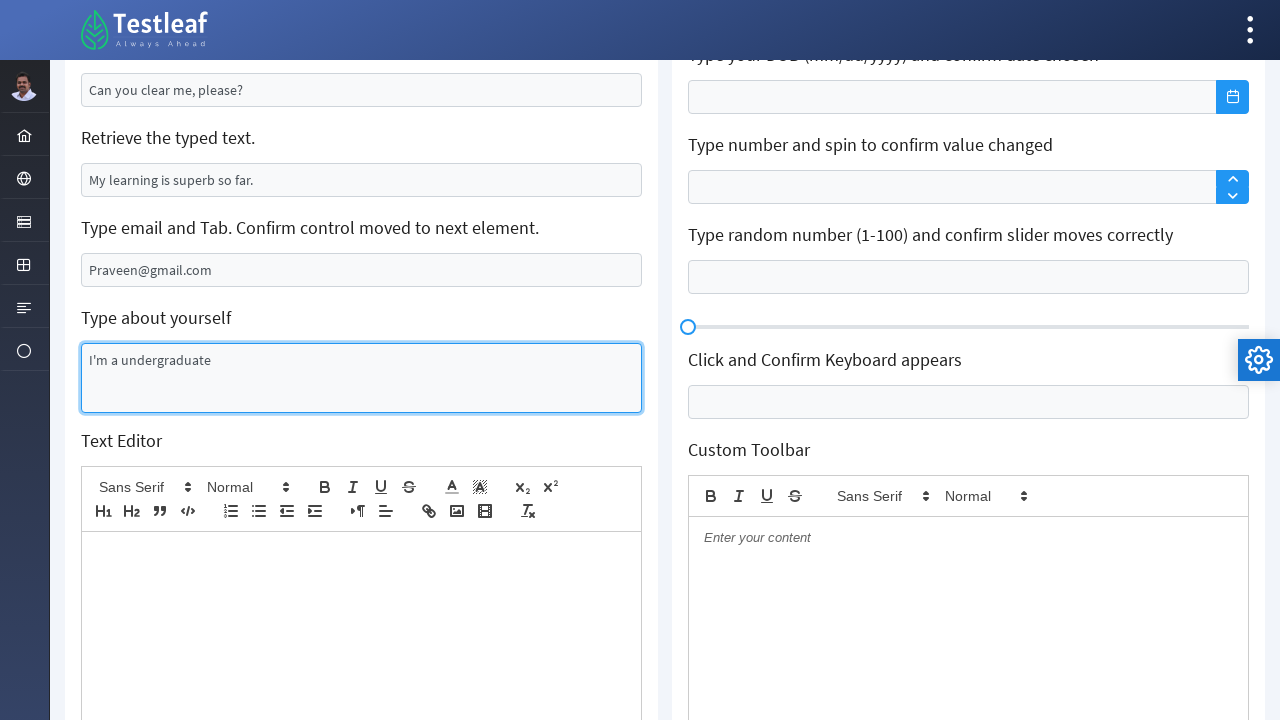